Navigates to WebdriverIO homepage and waits until the Get Started button is displayed

Starting URL: https://webdriver.io

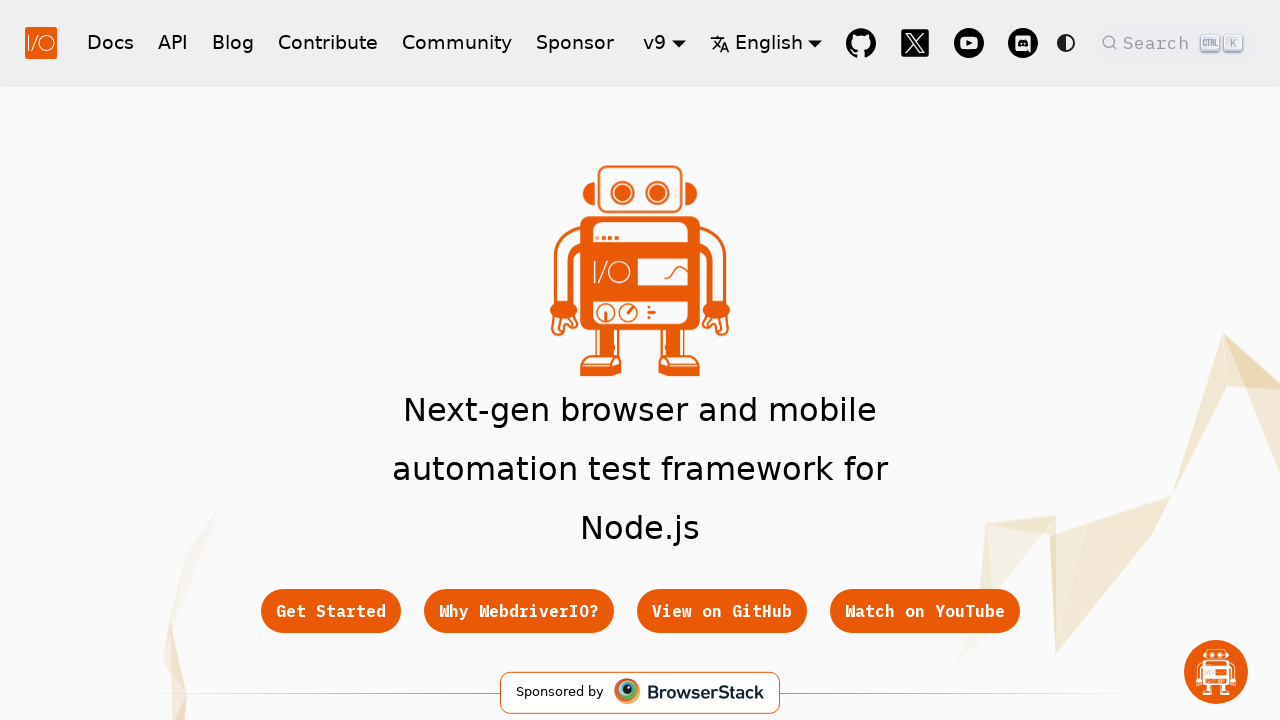

Navigated to WebdriverIO homepage
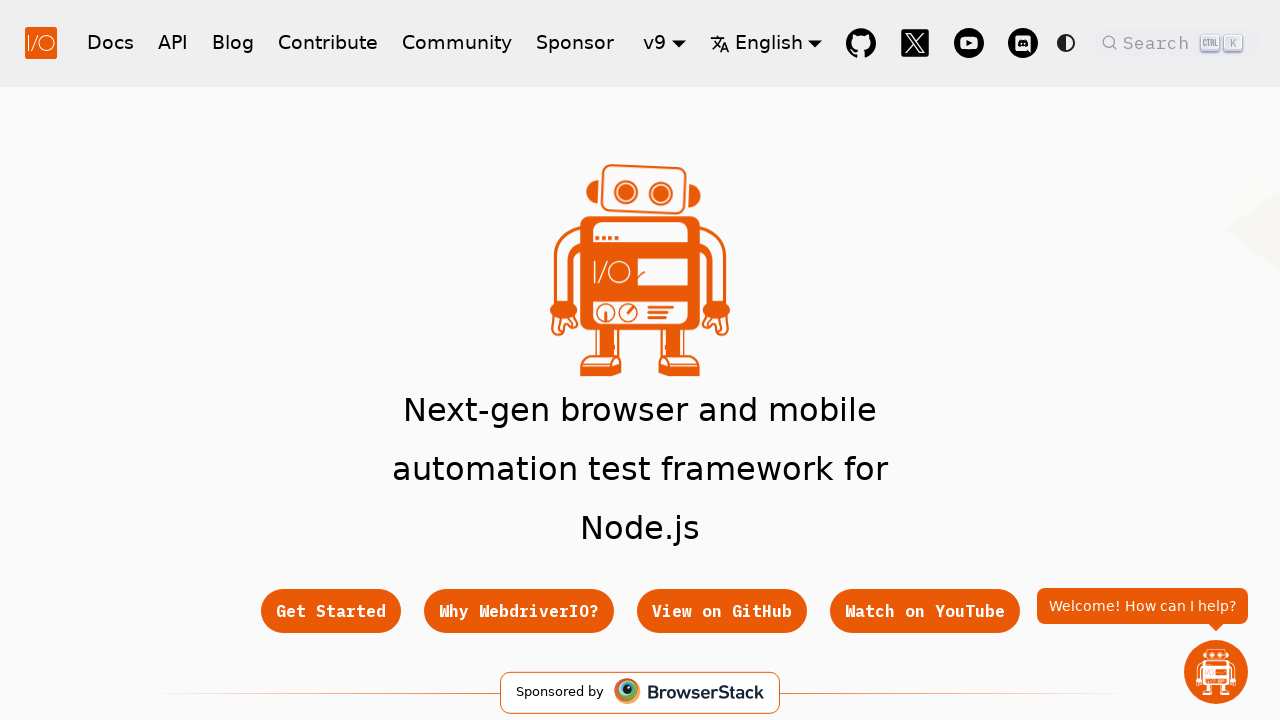

Waited until Get Started button is displayed
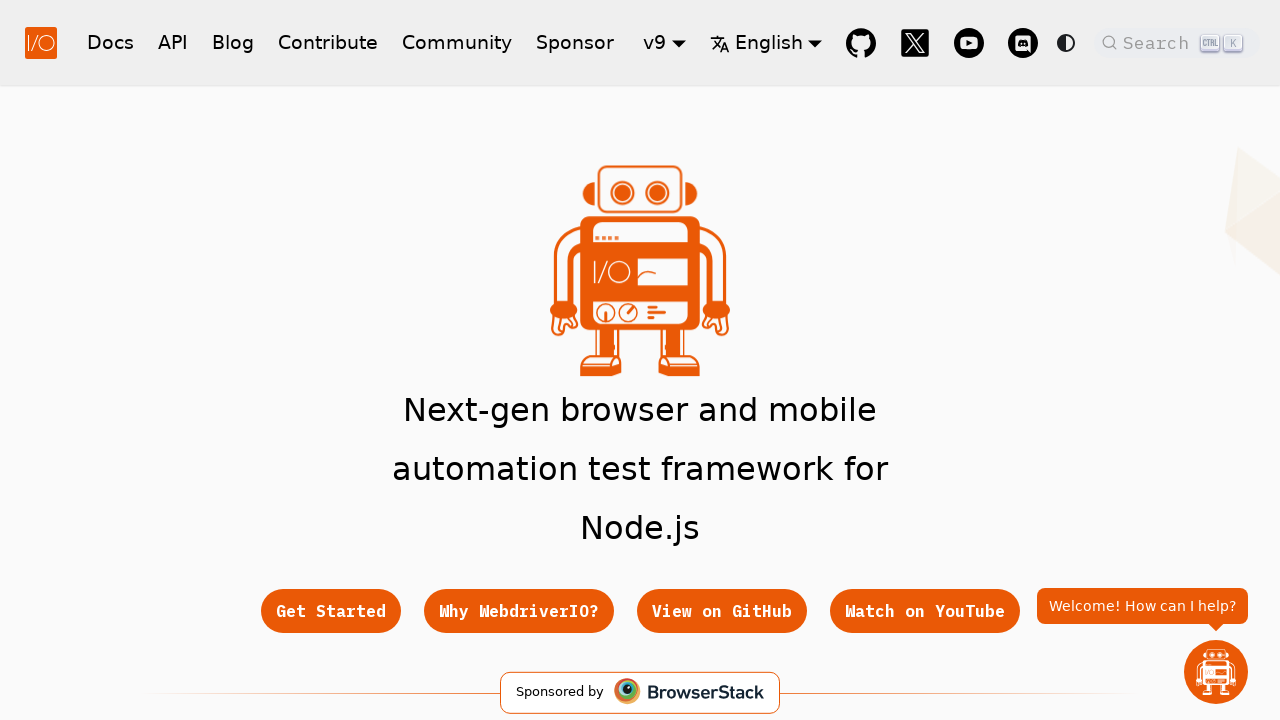

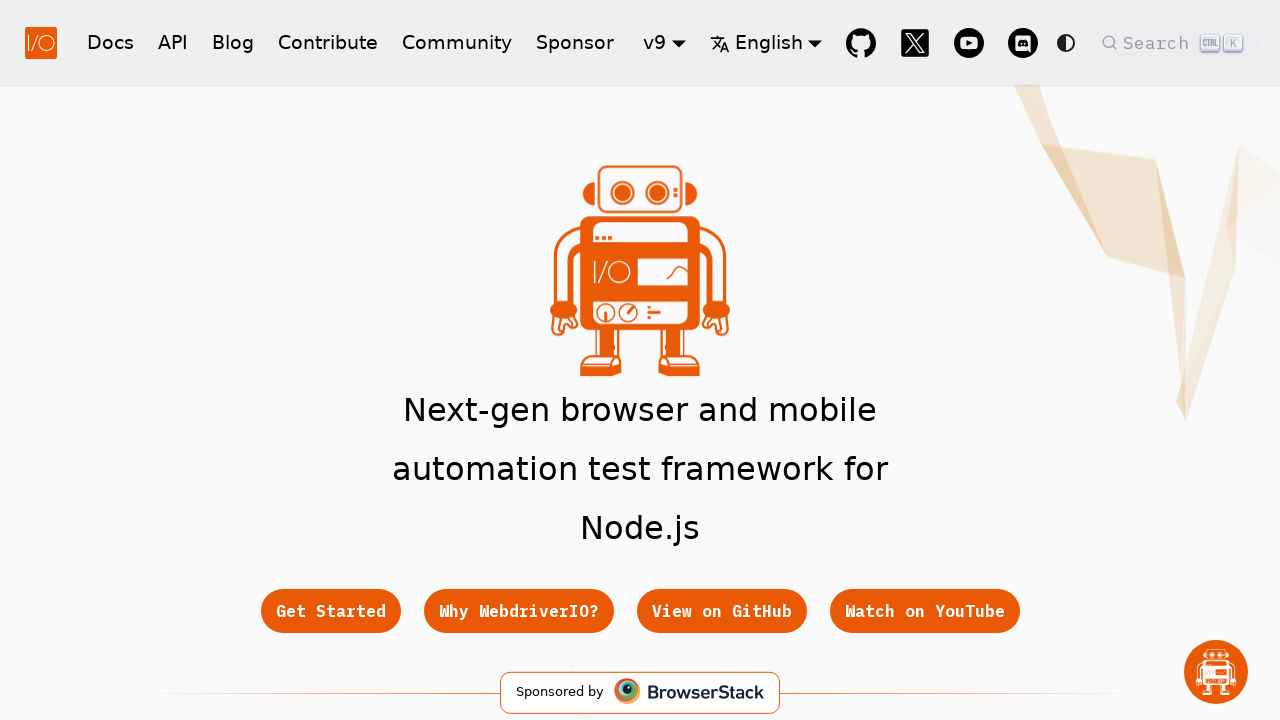